Tests iframe handling by switching between single and nested iframes and filling text fields within them

Starting URL: http://demo.automationtesting.in/Frames.html

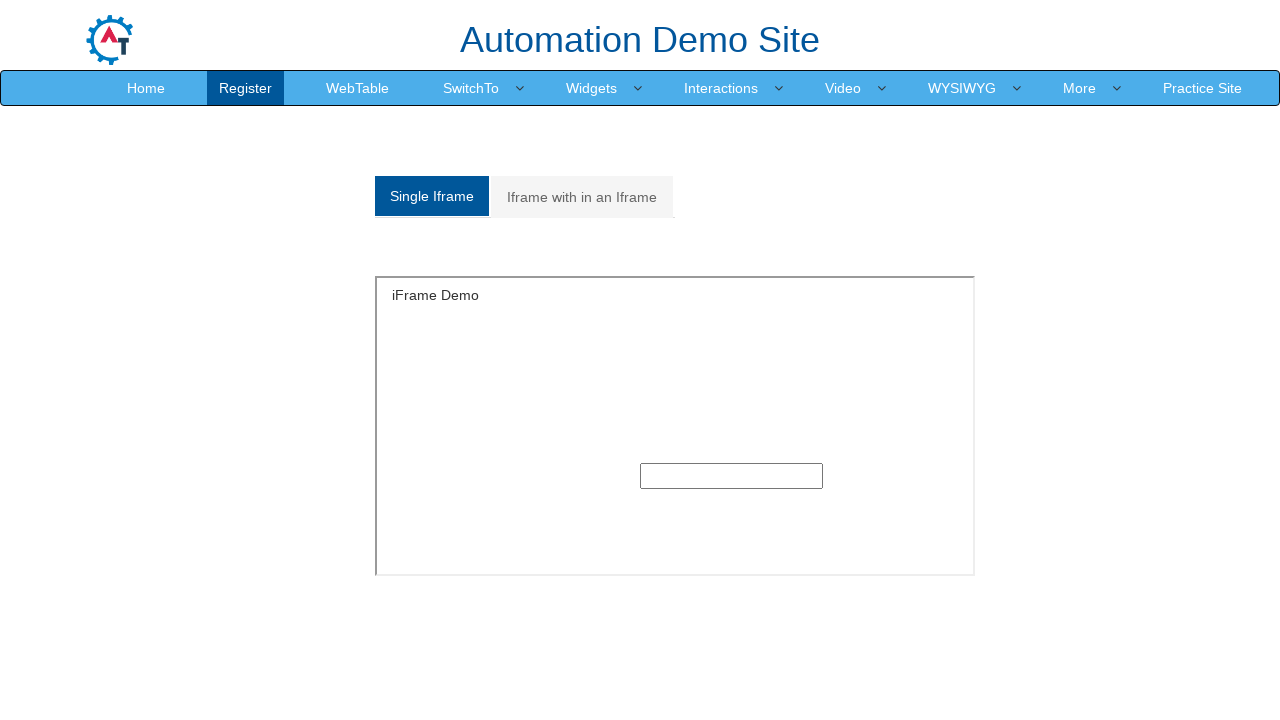

Located single iframe with id 'singleframe'
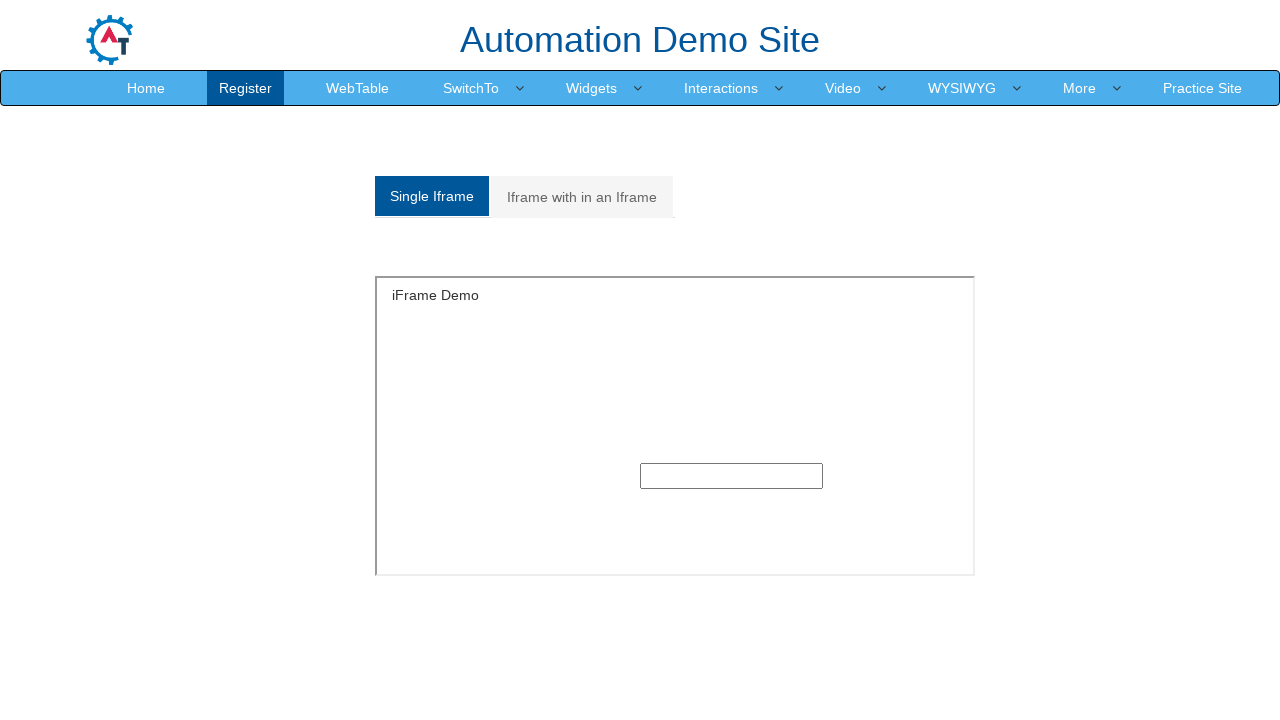

Filled text field in single iframe with 'TestUser123' on #singleframe >> internal:control=enter-frame >> (//input[@type='text'])[1]
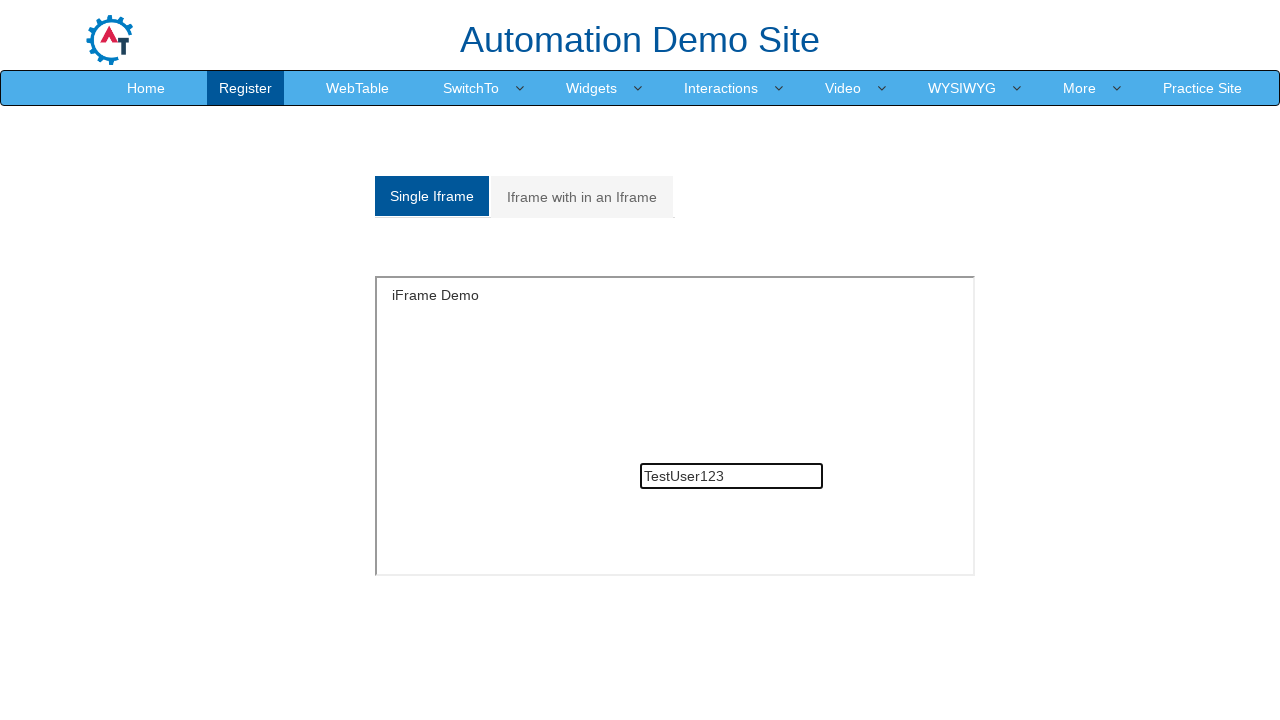

Clicked on nested iframe tab (second analystic link) at (582, 197) on (//a[@class='analystic'])[2]
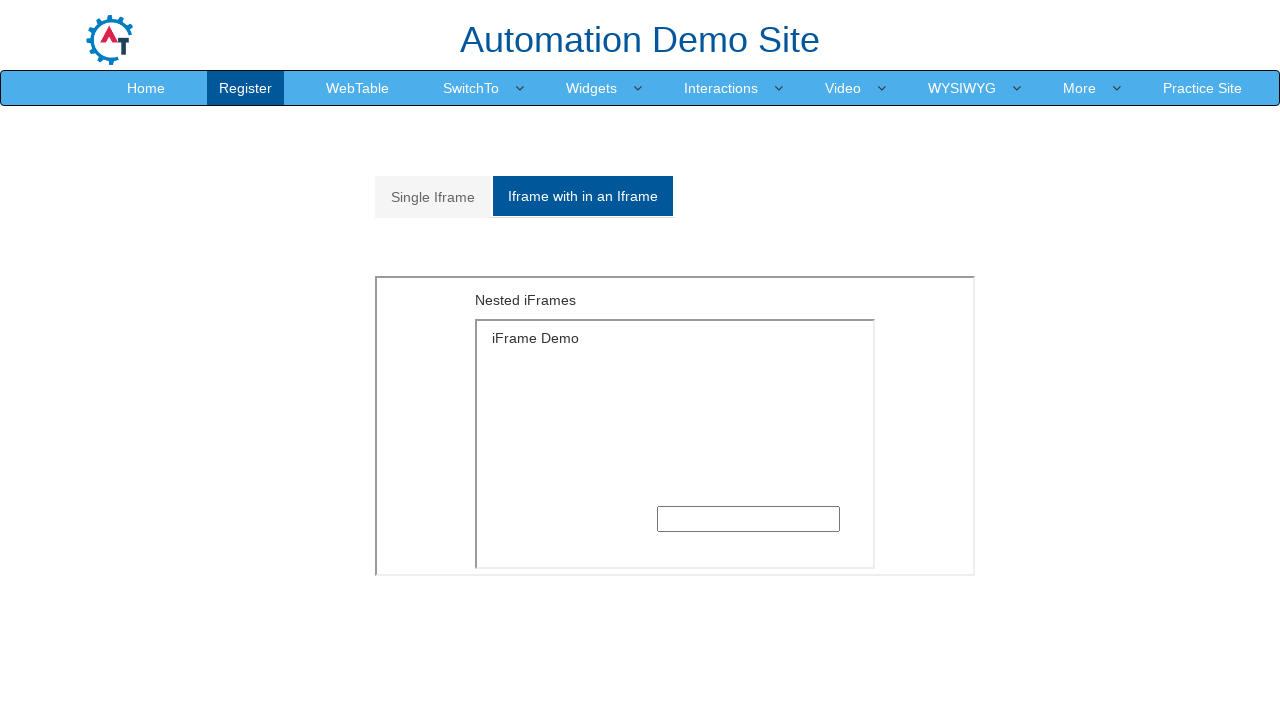

Waited 1000ms for nested iframe section to load
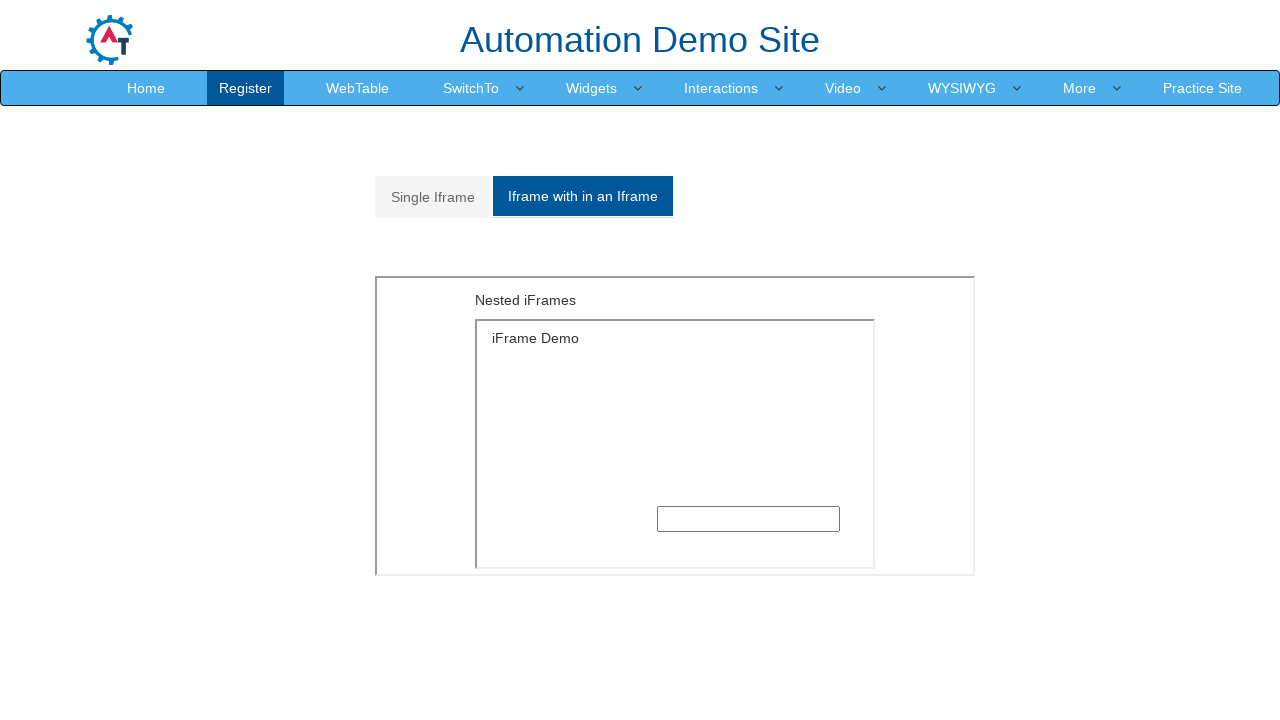

Located second iframe (outer frame of nested structure)
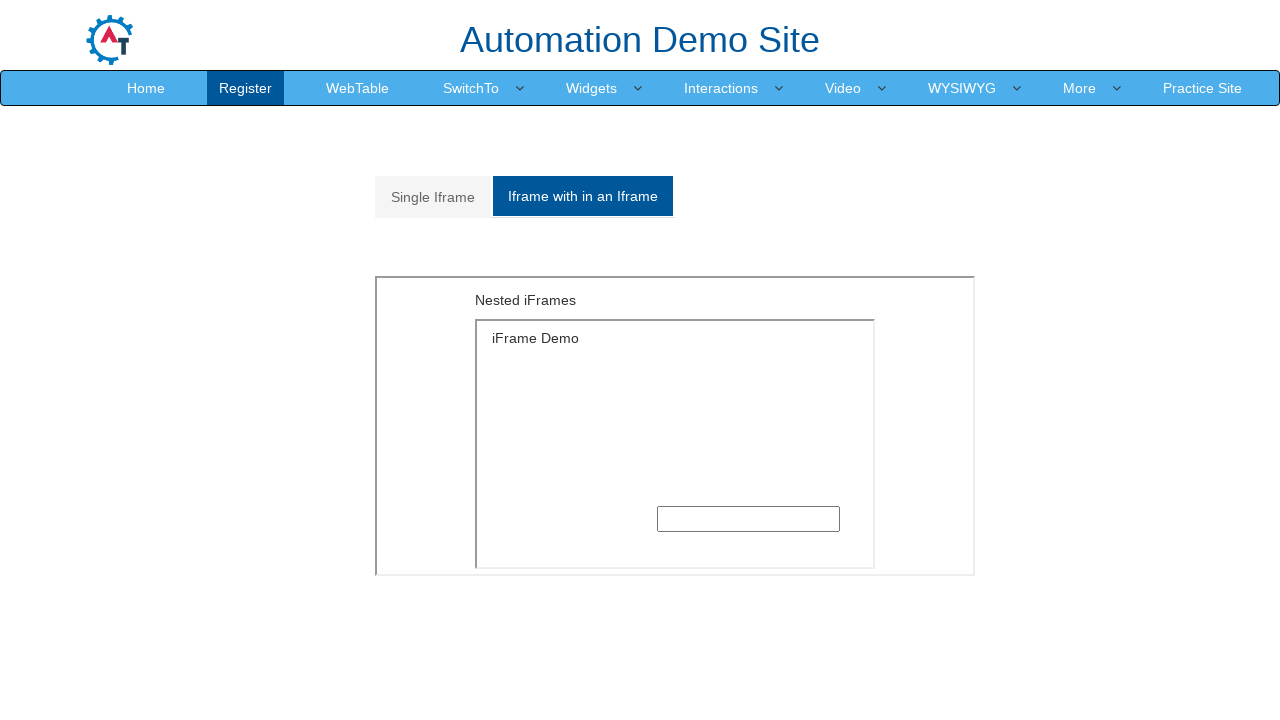

Located first nested iframe inside outer frame
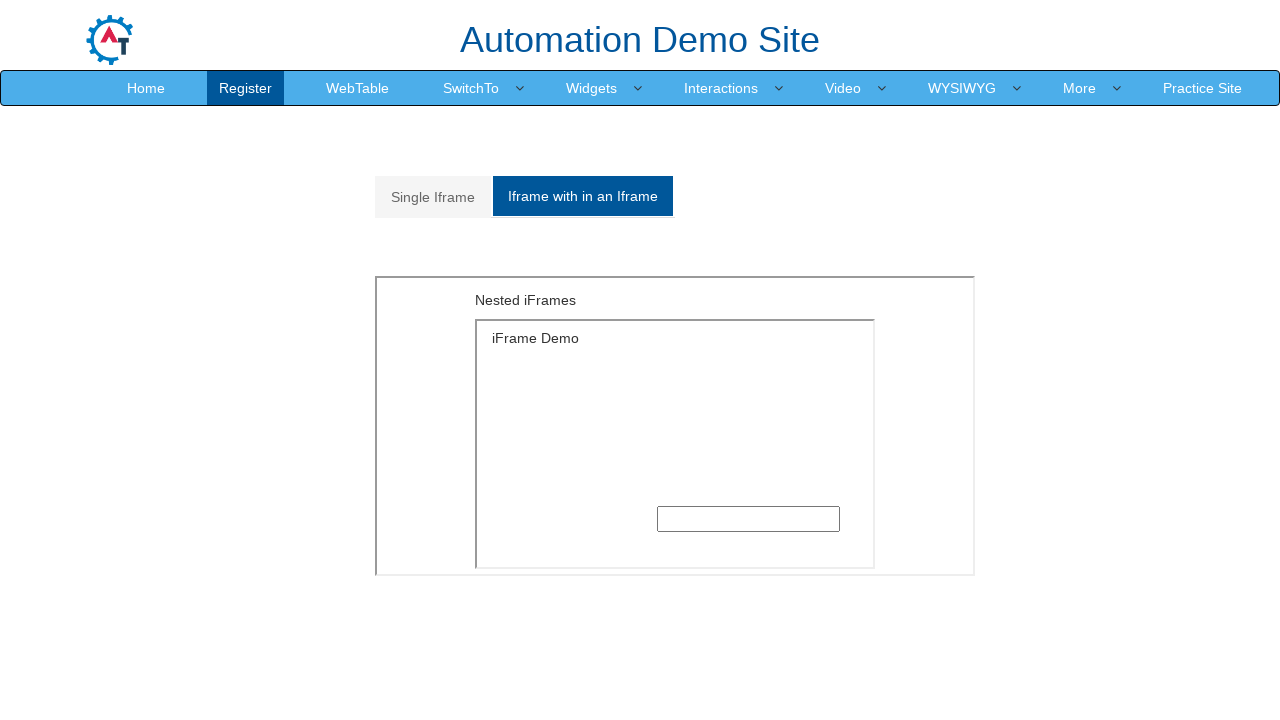

Filled text field in nested iframe with 'NestedTest456' on iframe >> nth=1 >> internal:control=enter-frame >> iframe >> nth=0 >> internal:c
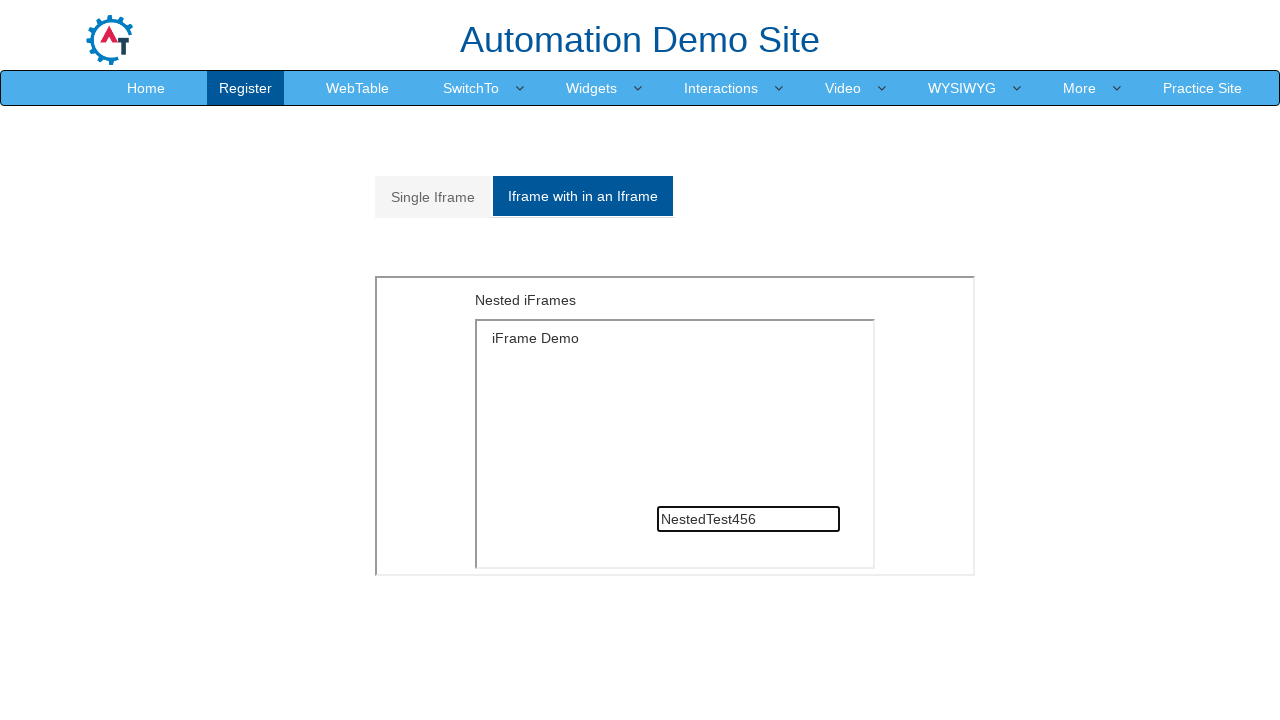

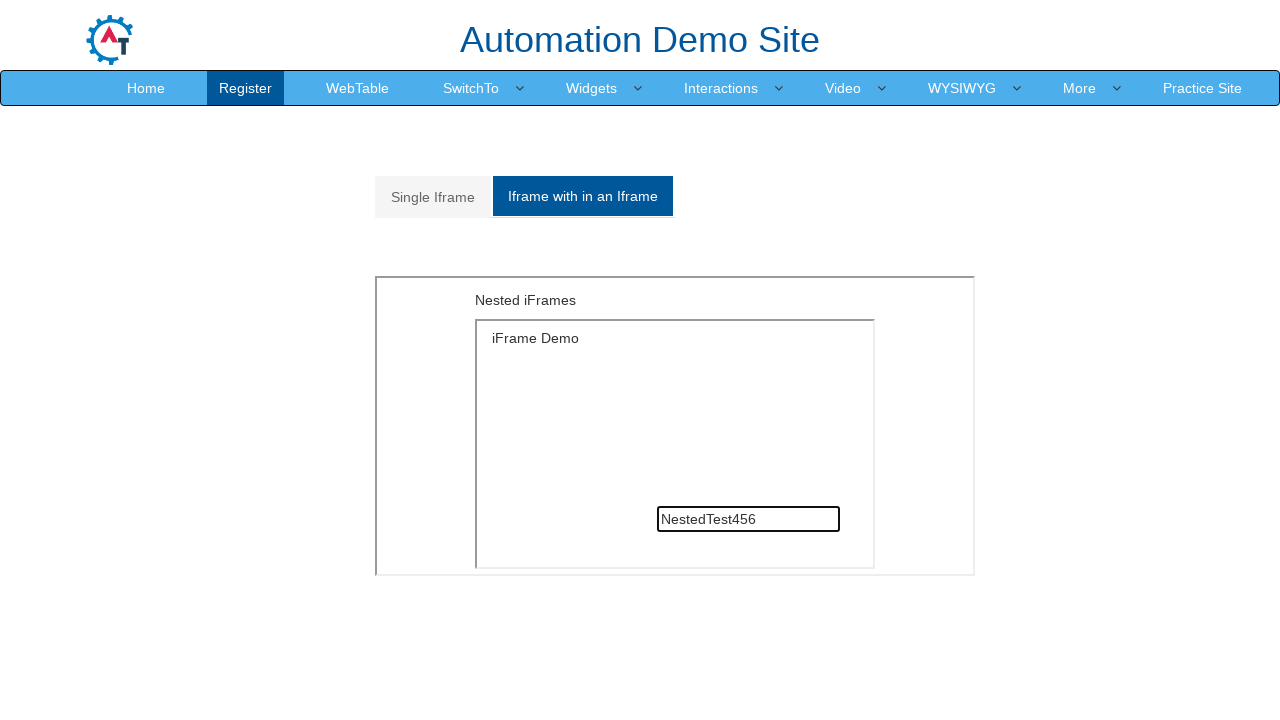